Tests infinite scroll functionality by waiting for initial paragraphs to load, scrolling to the last paragraph, and verifying that more paragraphs are loaded dynamically.

Starting URL: https://bonigarcia.dev/selenium-webdriver-java/infinite-scroll.html

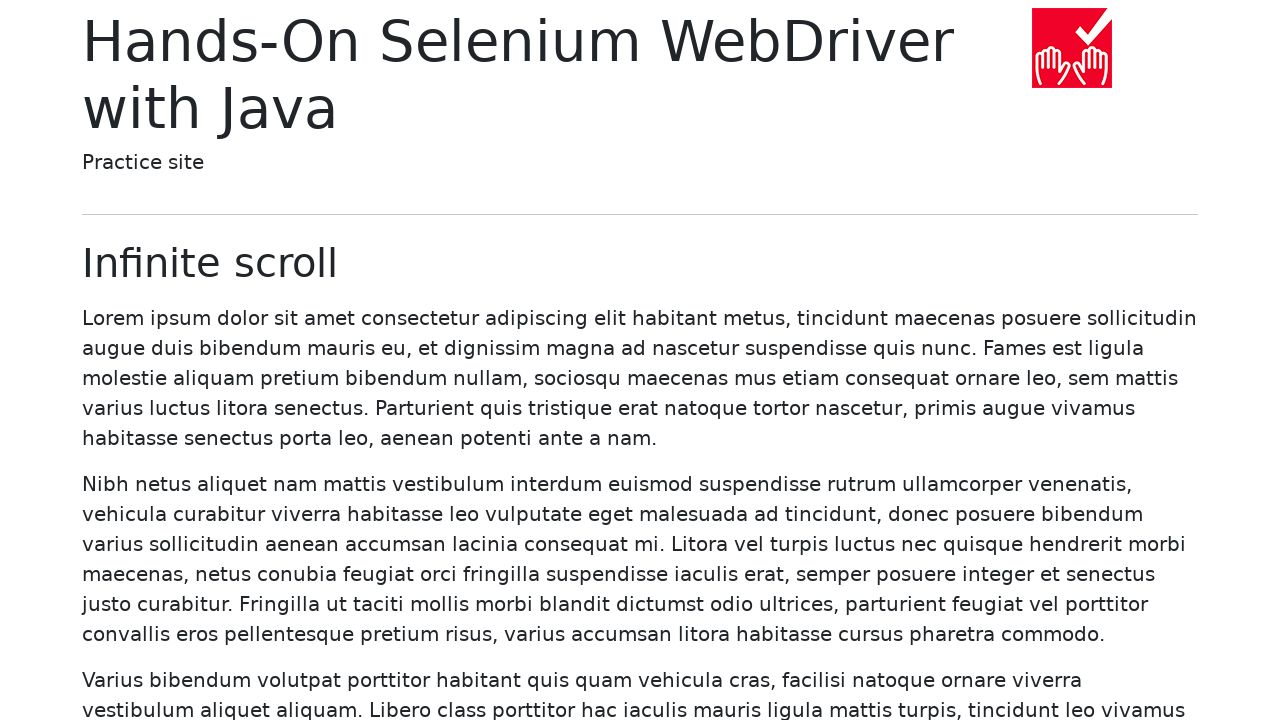

Waited for initial paragraphs to load
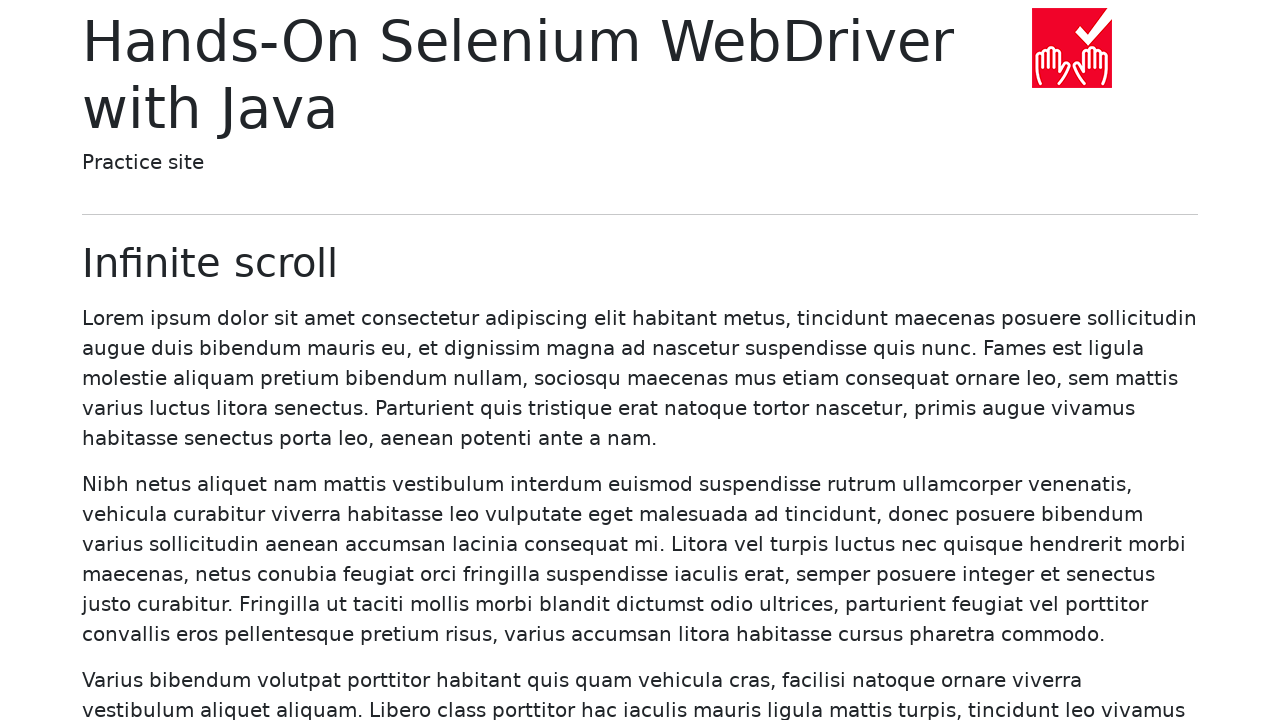

Retrieved initial paragraph count: 20 paragraphs
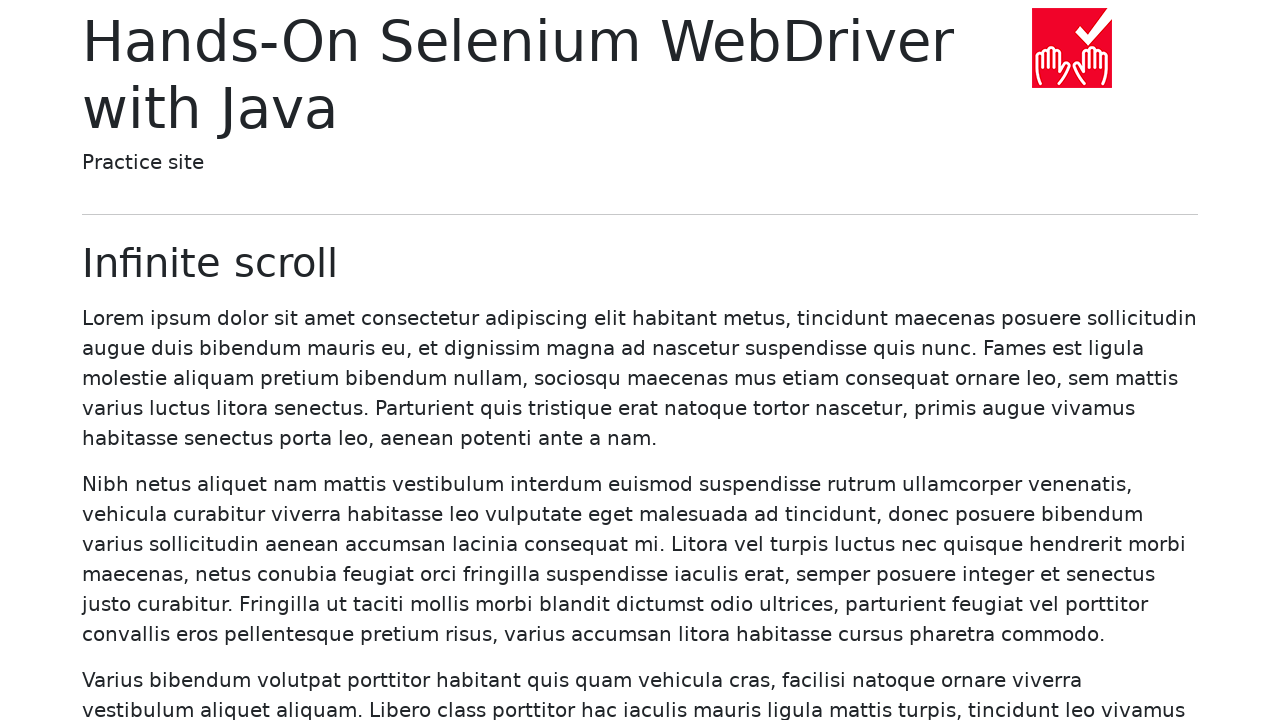

Located the last paragraph (paragraph 20)
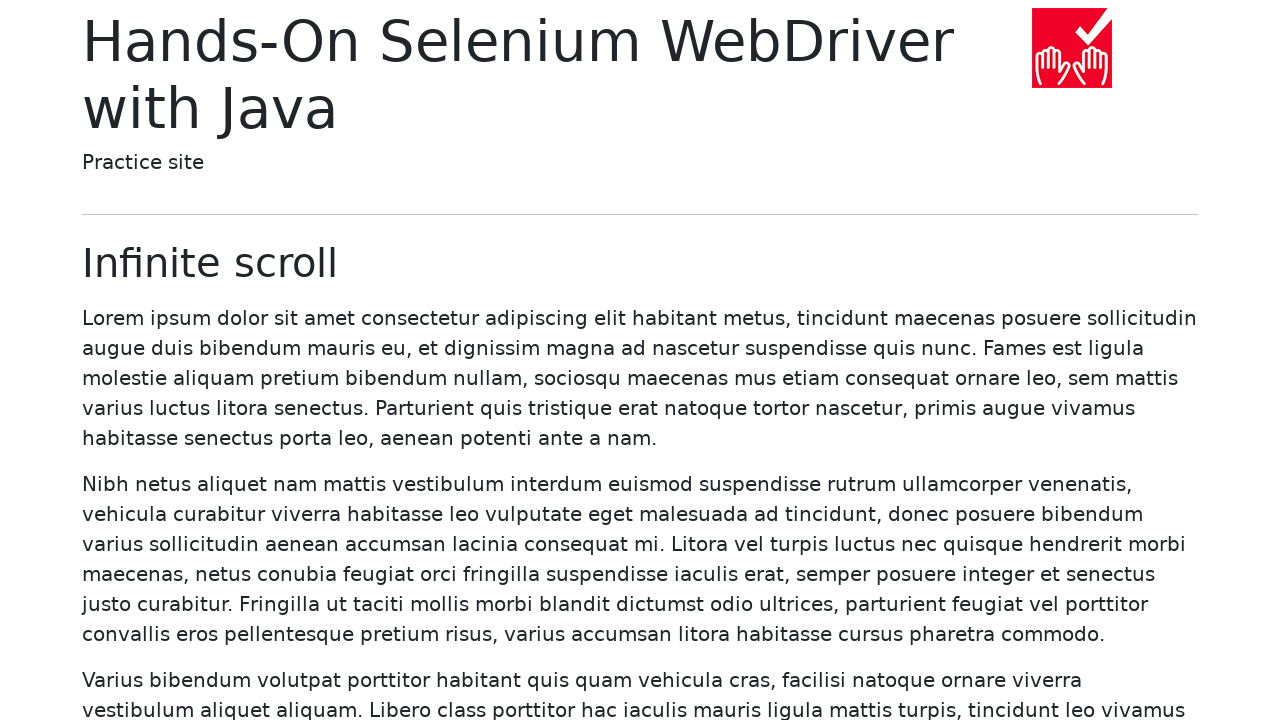

Scrolled the last paragraph into view to trigger infinite scroll
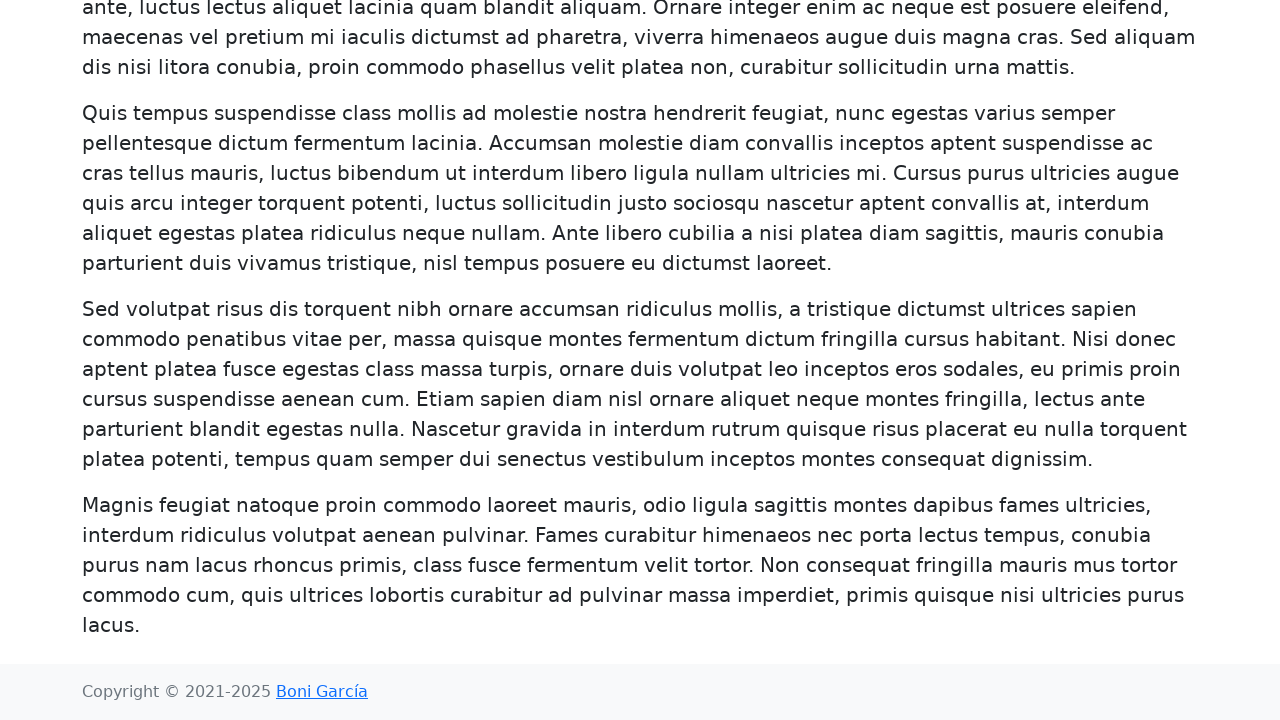

Verified that more paragraphs loaded dynamically (initial: 20, current: more than 20)
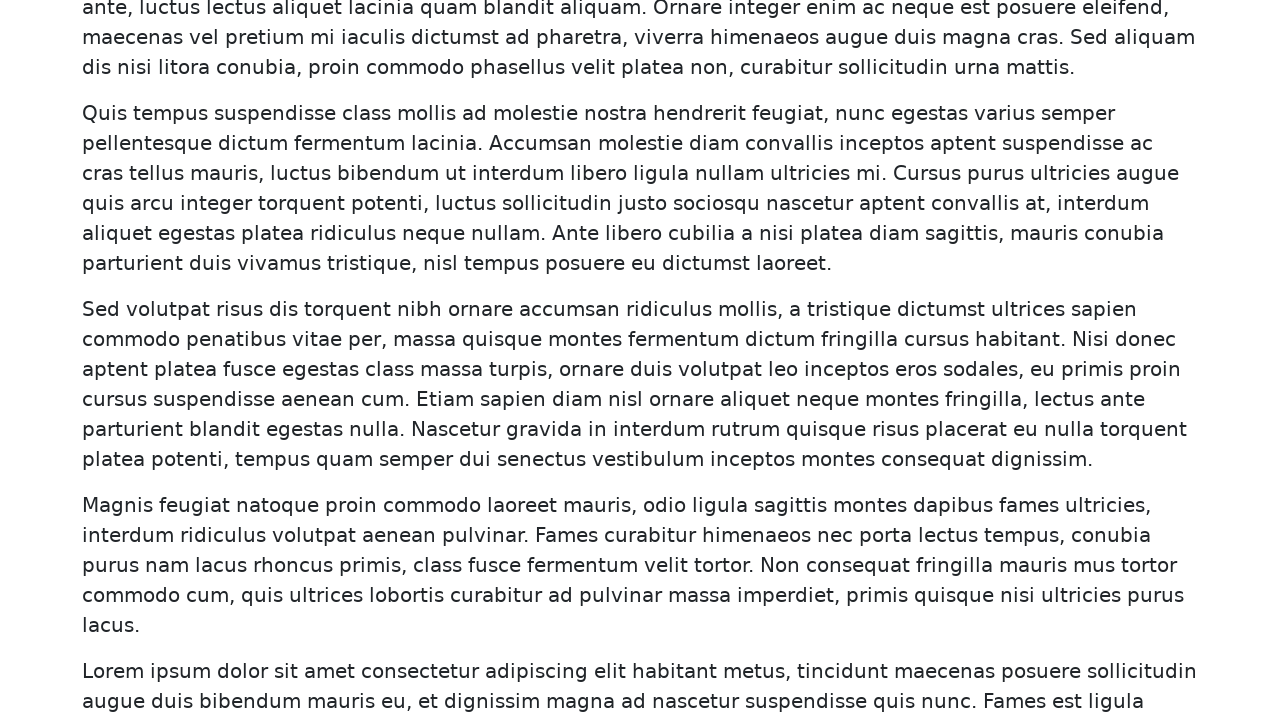

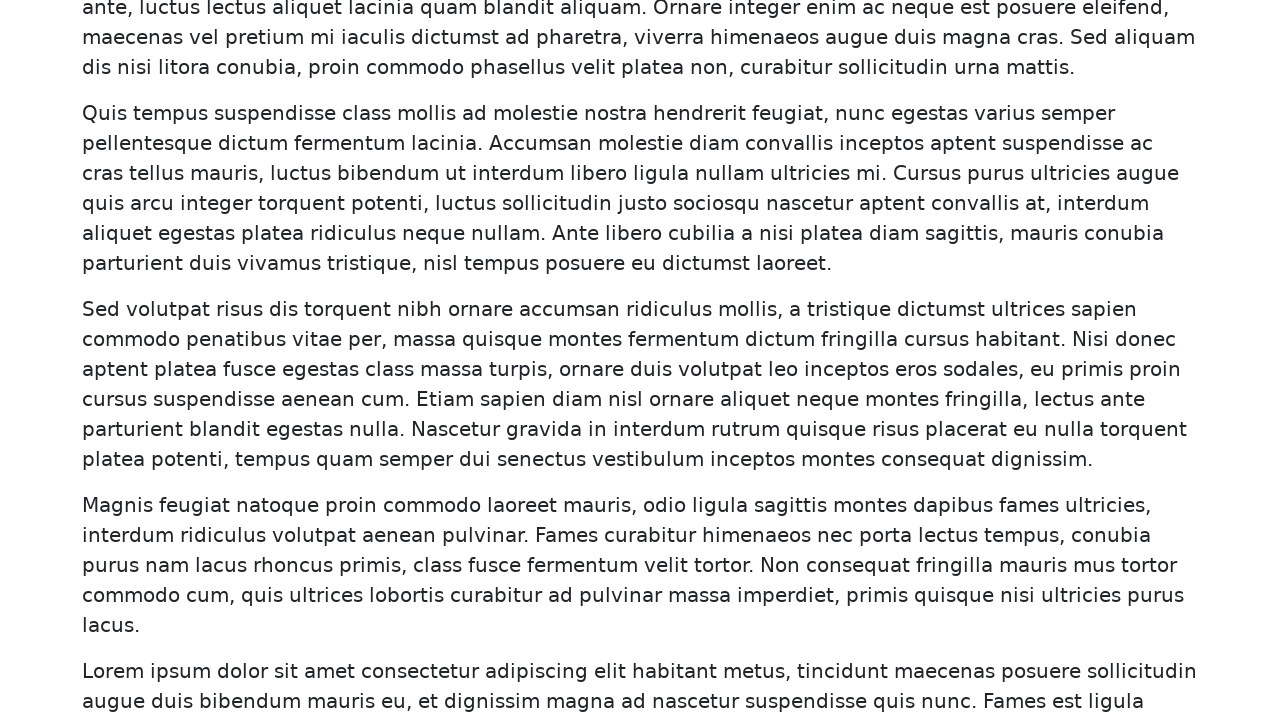